Tests modal dialog functionality by clicking a button to open a small modal, verifying the modal body content is visible, and then closing the modal by clicking the Close button.

Starting URL: https://demoqa.com/modal-dialogs

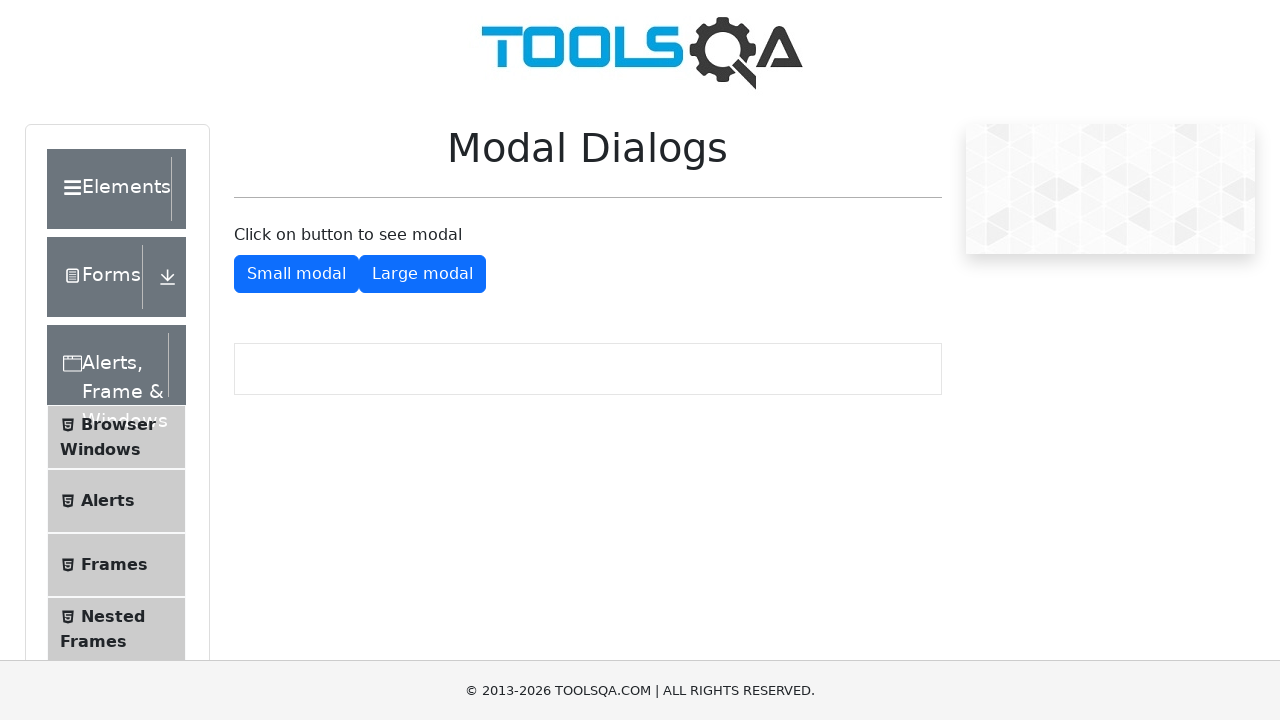

Clicked button to open small modal dialog at (296, 274) on #showSmallModal
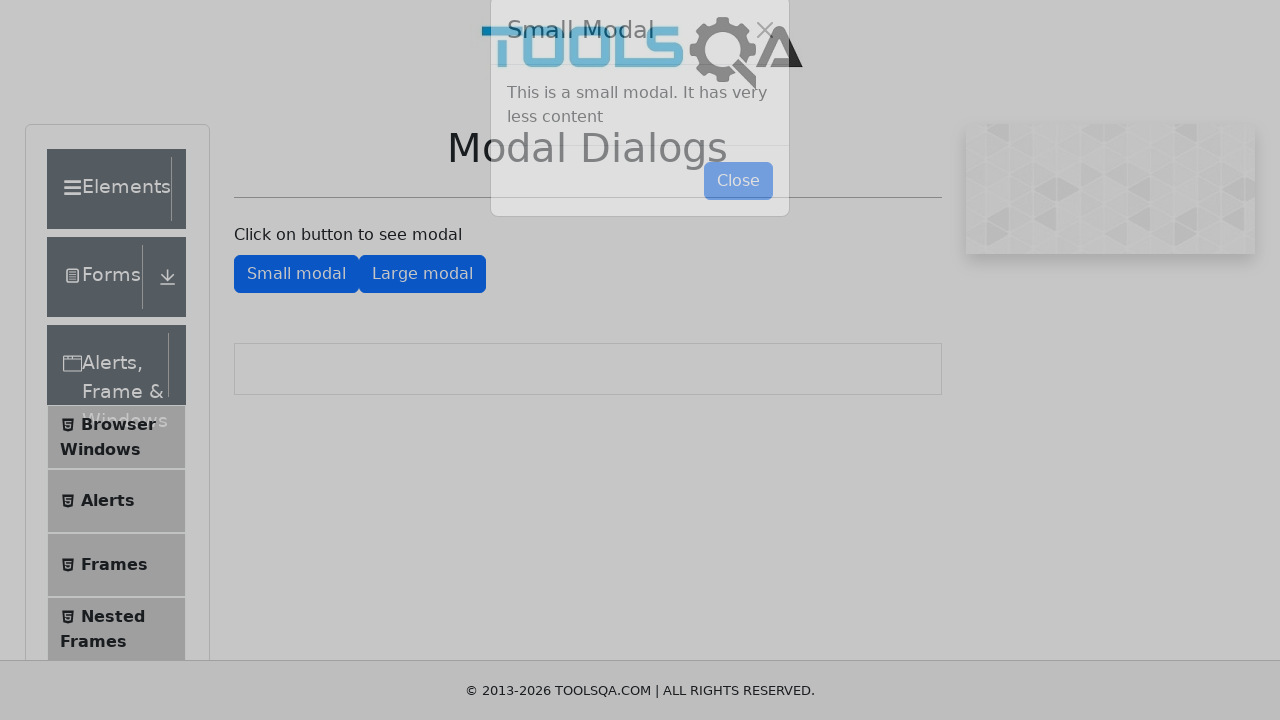

Modal body appeared and is visible
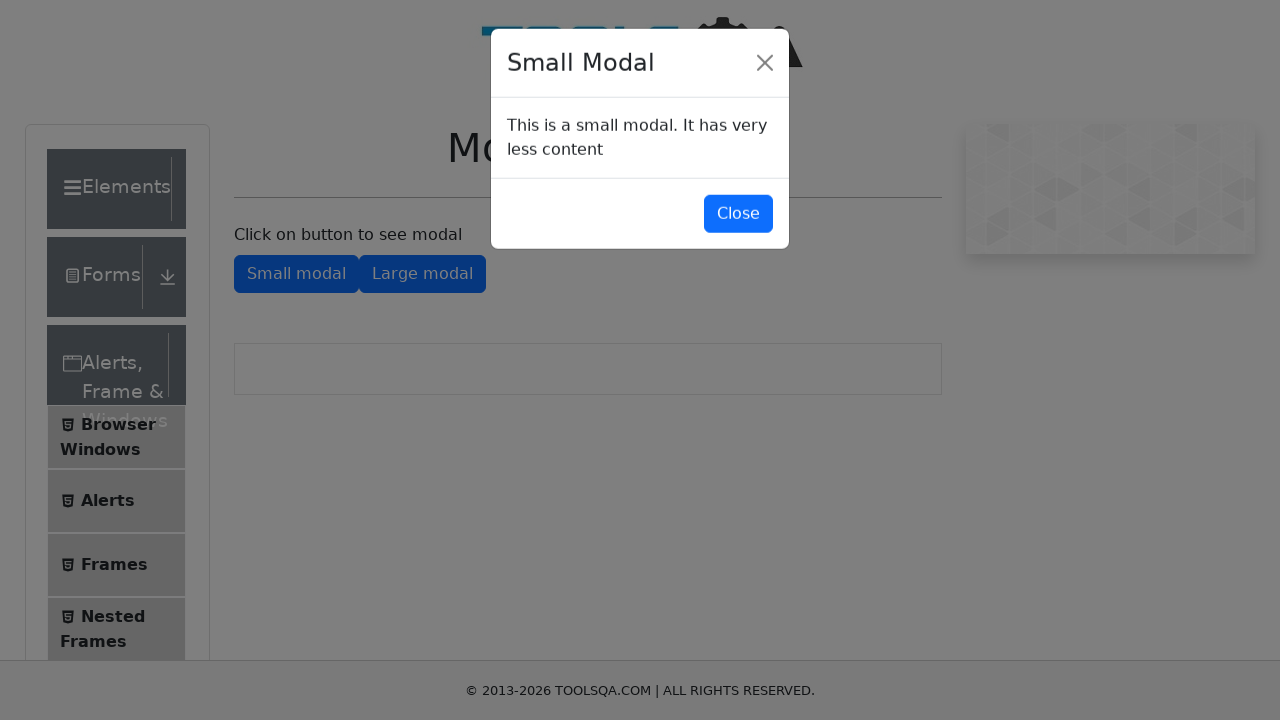

Clicked Close button to dismiss modal at (738, 214) on button:has-text('Close')
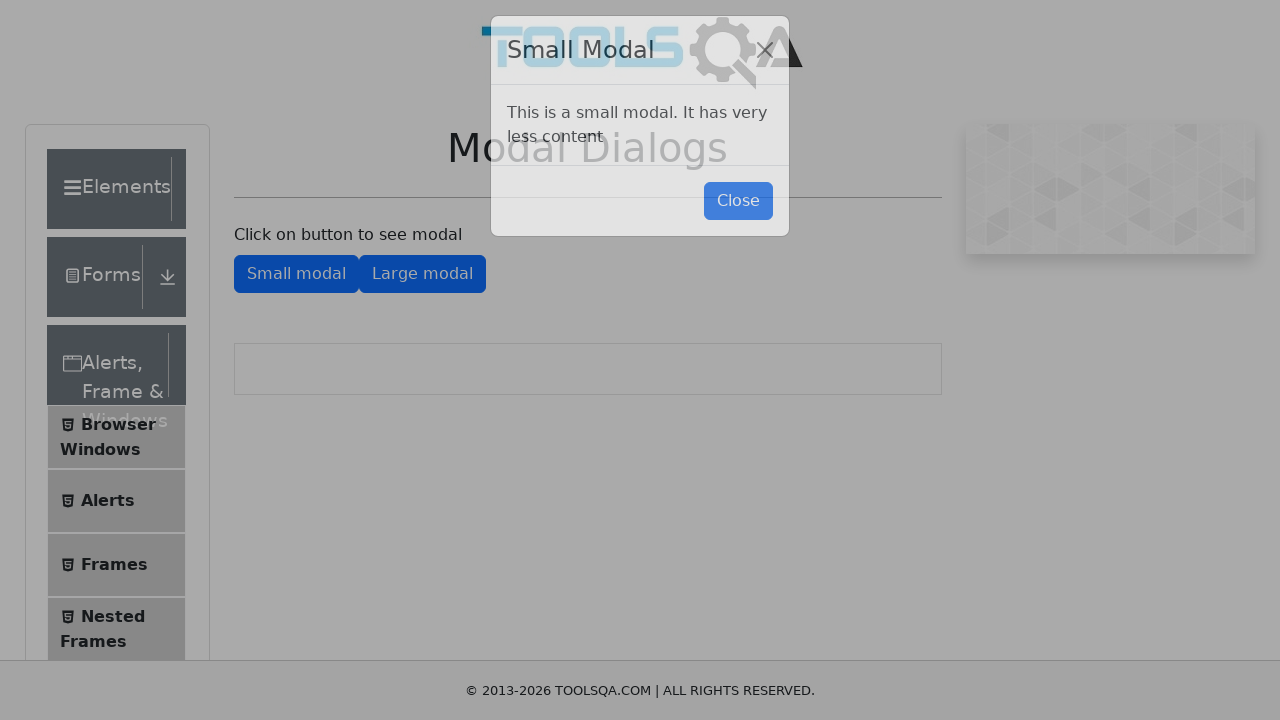

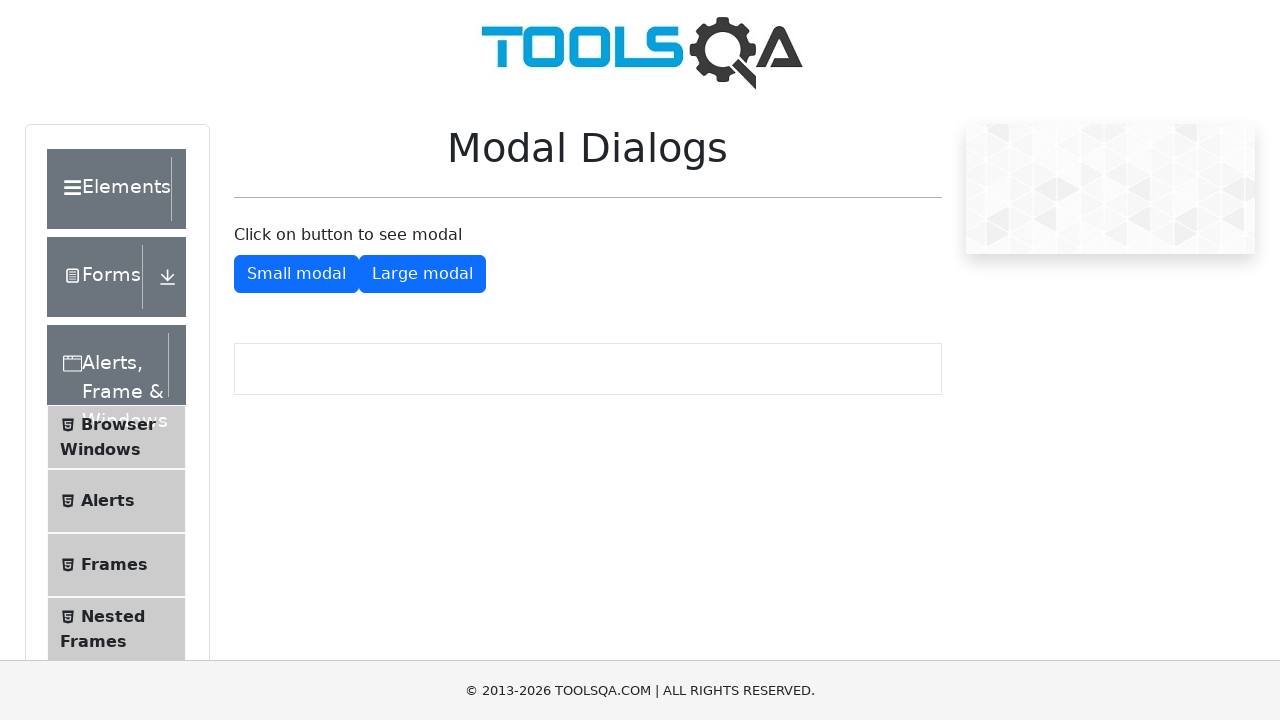